Tests navigation to the login page by clicking the login link from the homepage and verifying that the login form element is displayed.

Starting URL: https://the-internet.herokuapp.com/

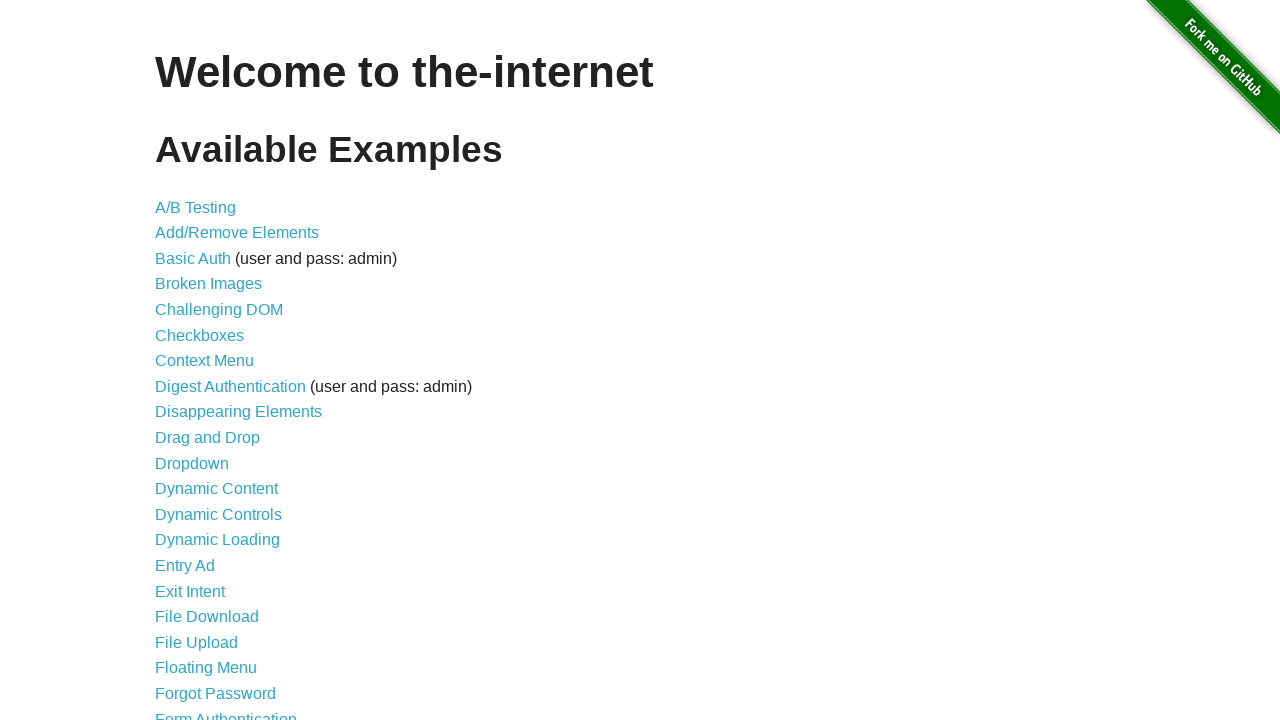

Set viewport to 1920x1080
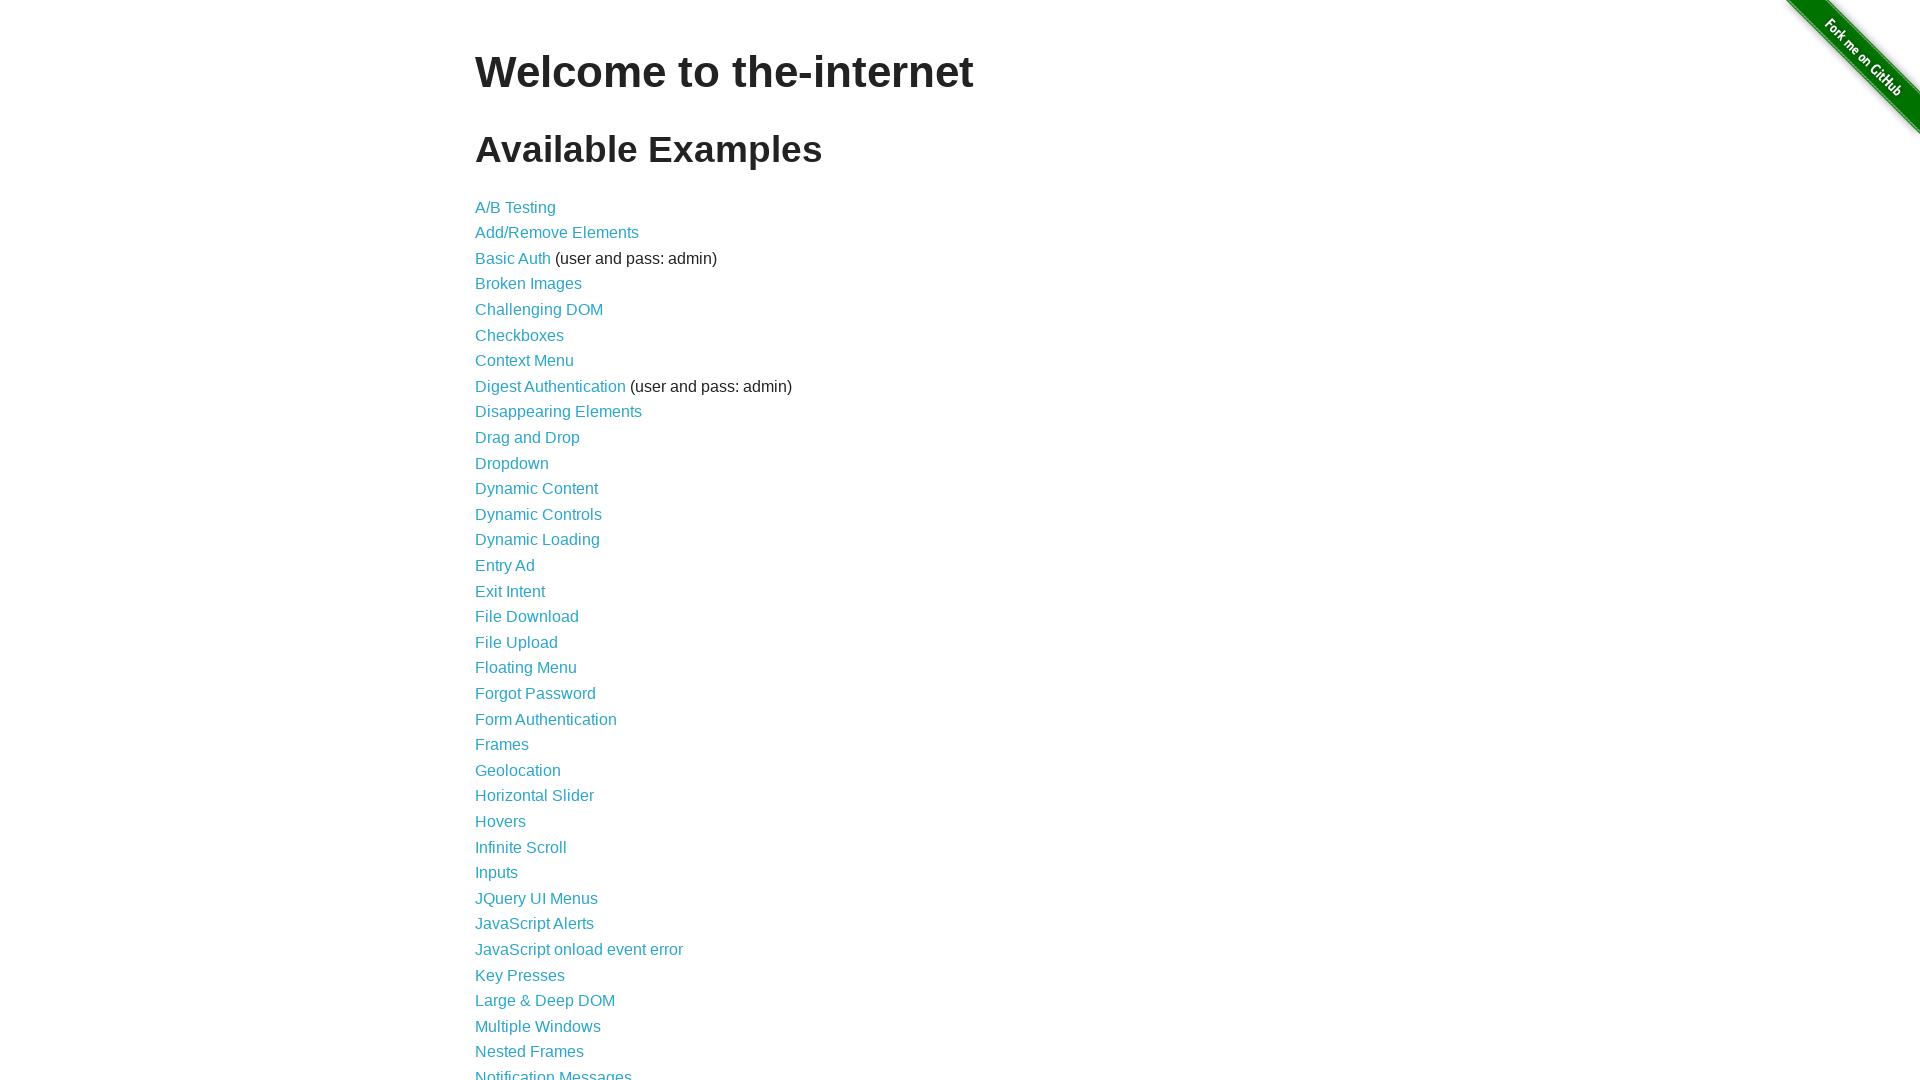

Clicked login link to navigate to login page at (546, 719) on a[href='/login']
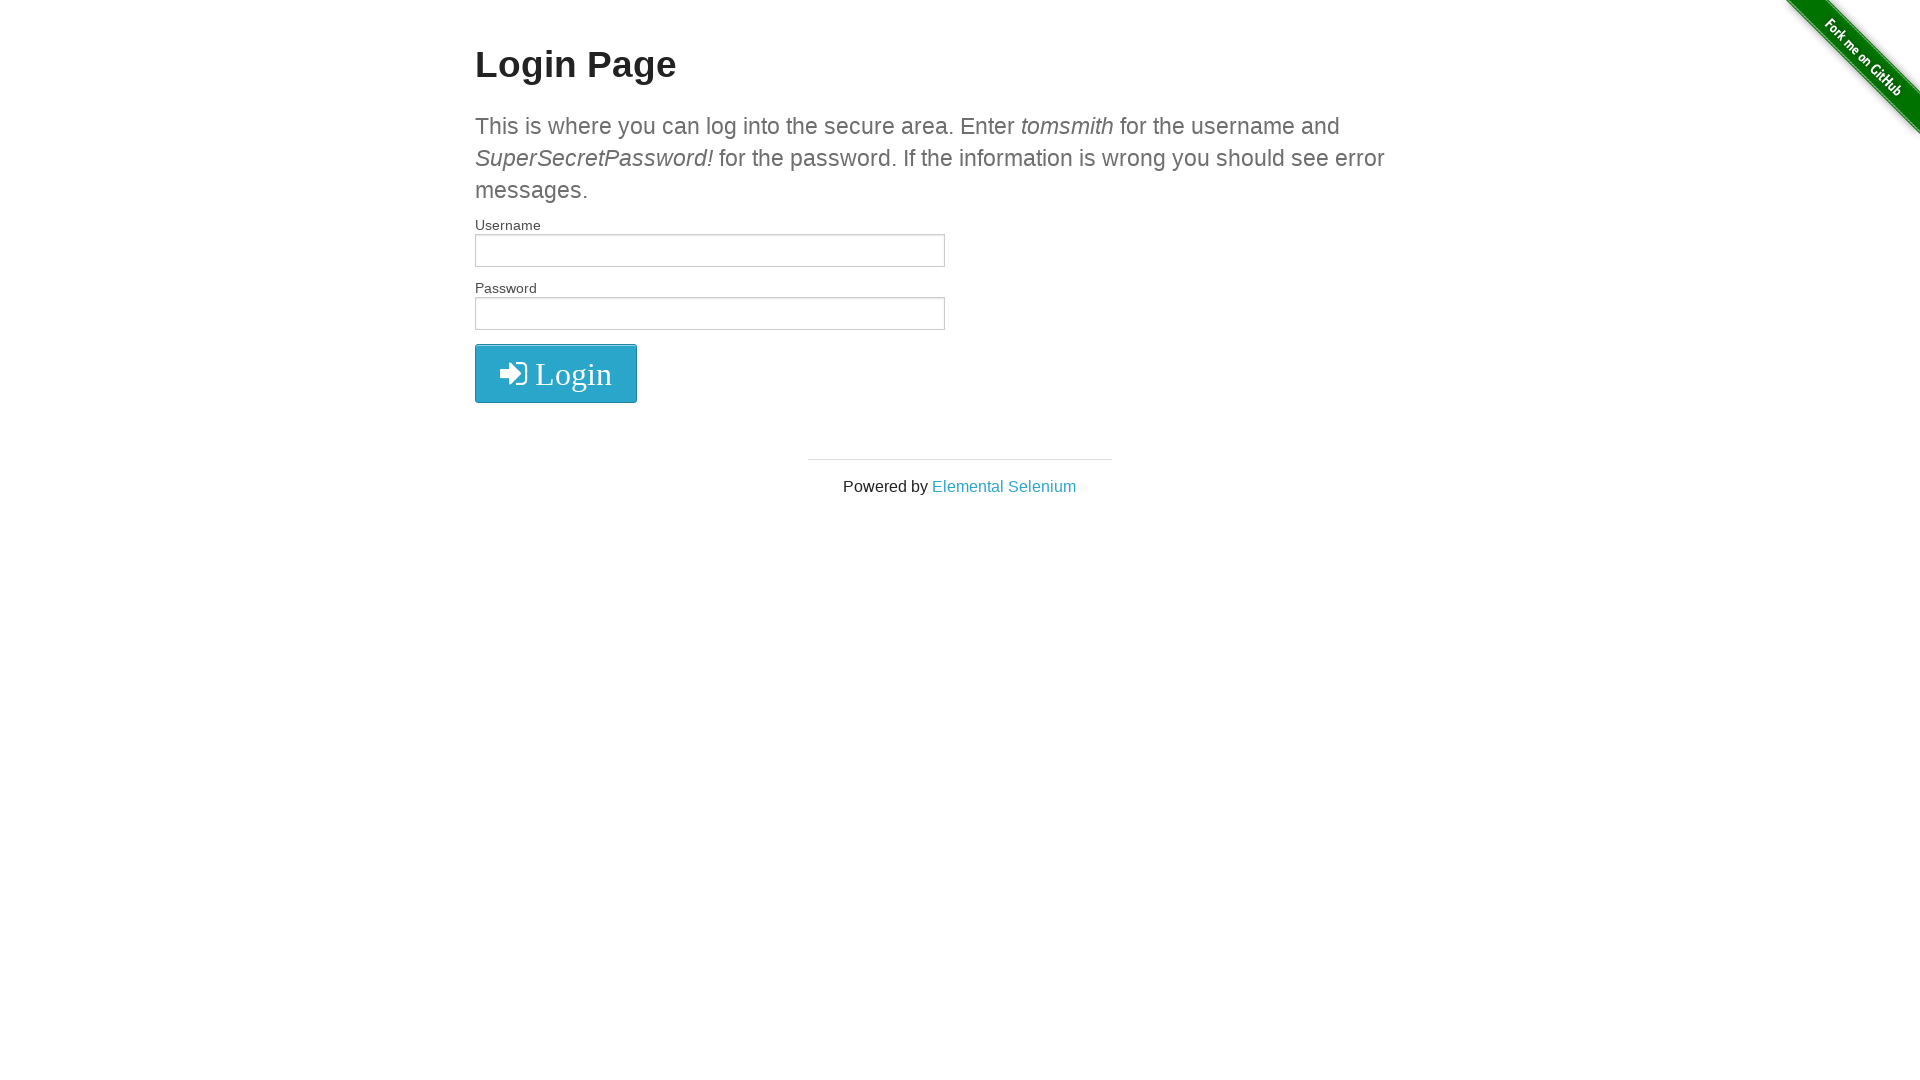

Waited for login form element to load
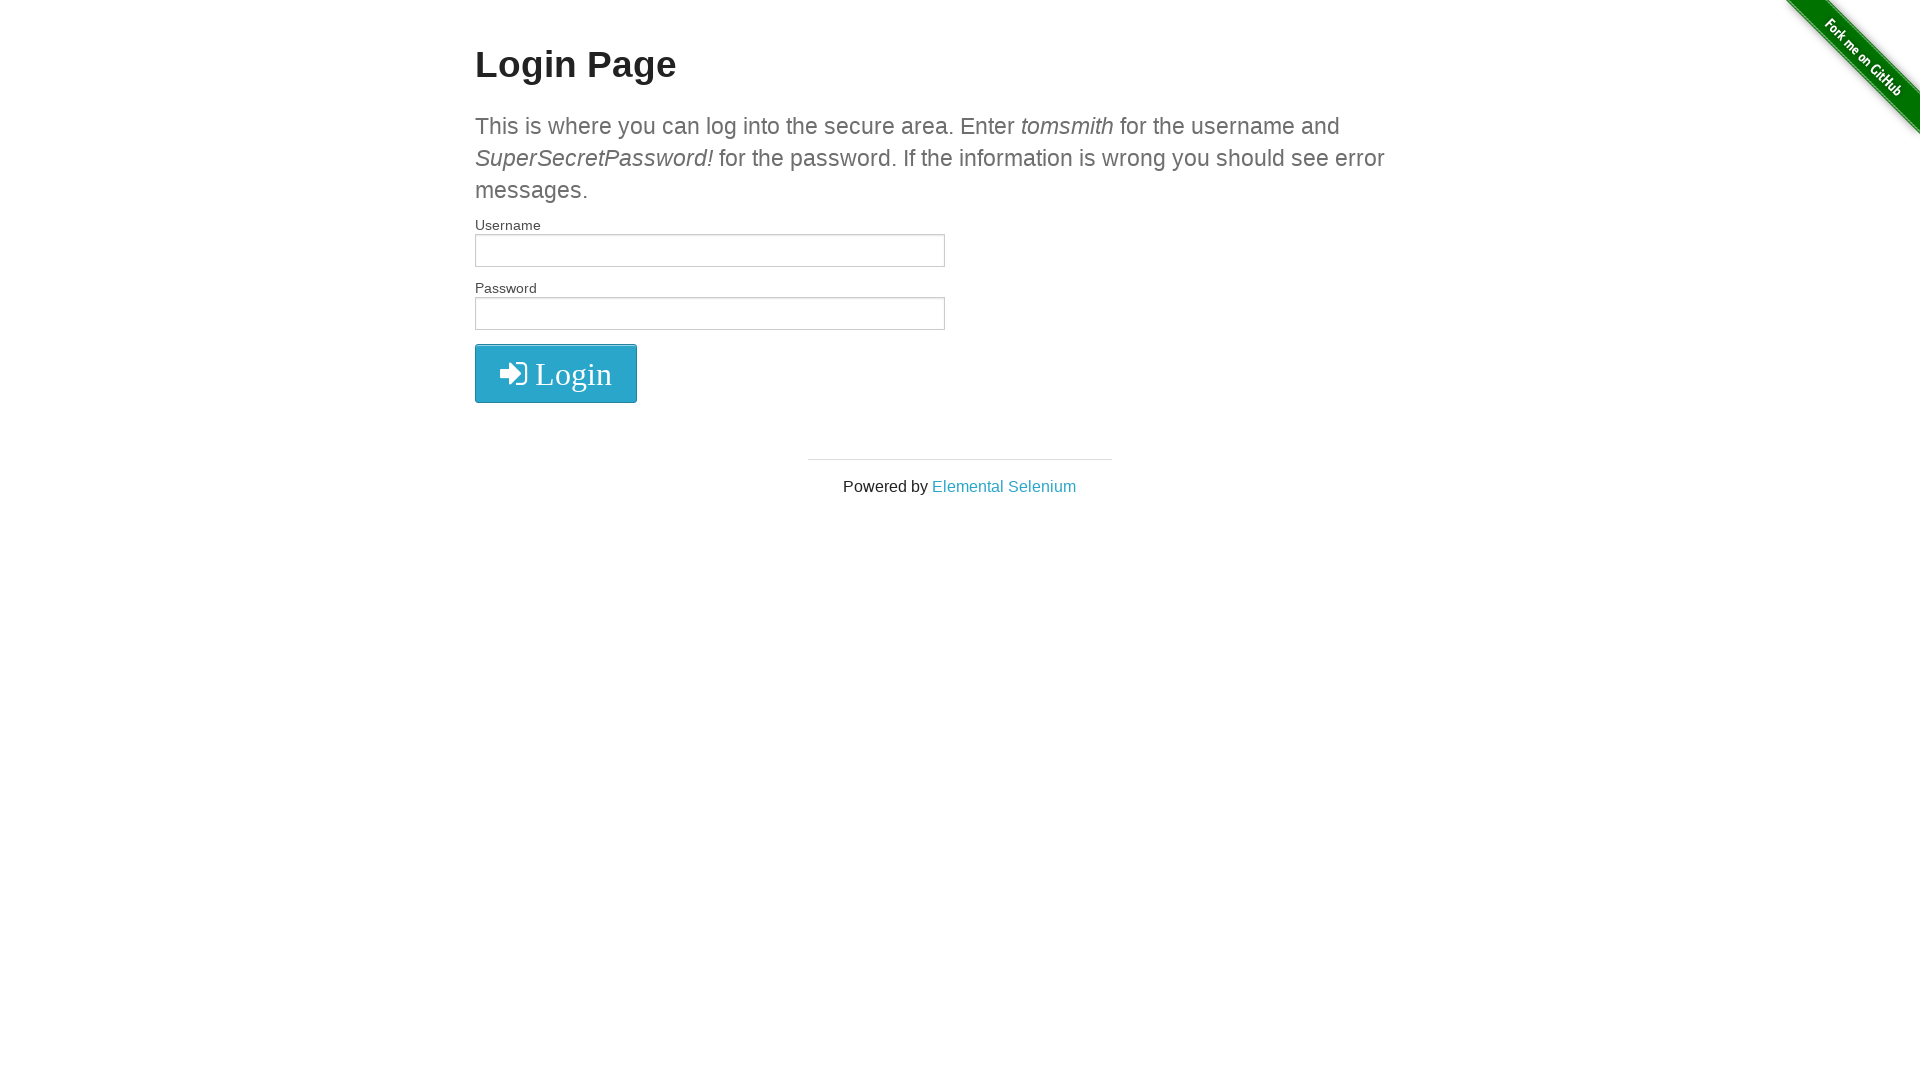

Located login form element
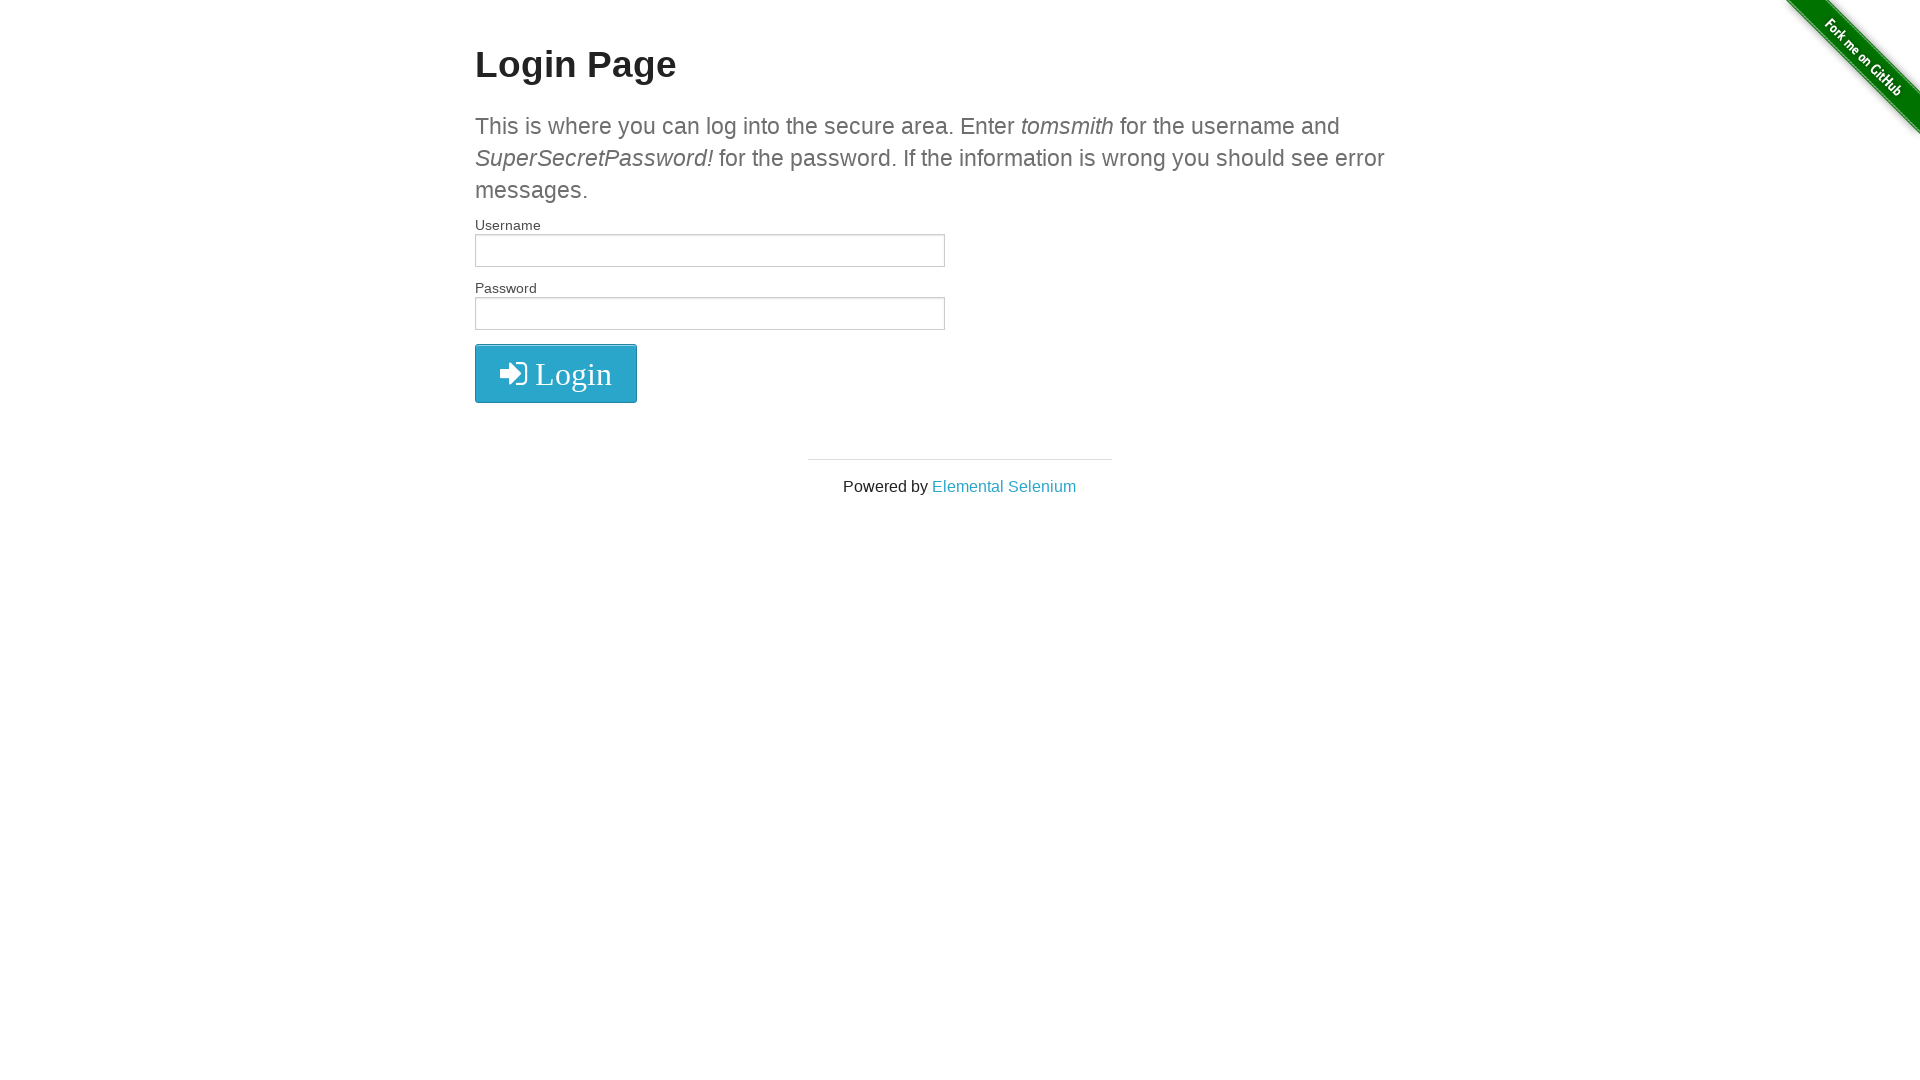

Verified login form element is visible
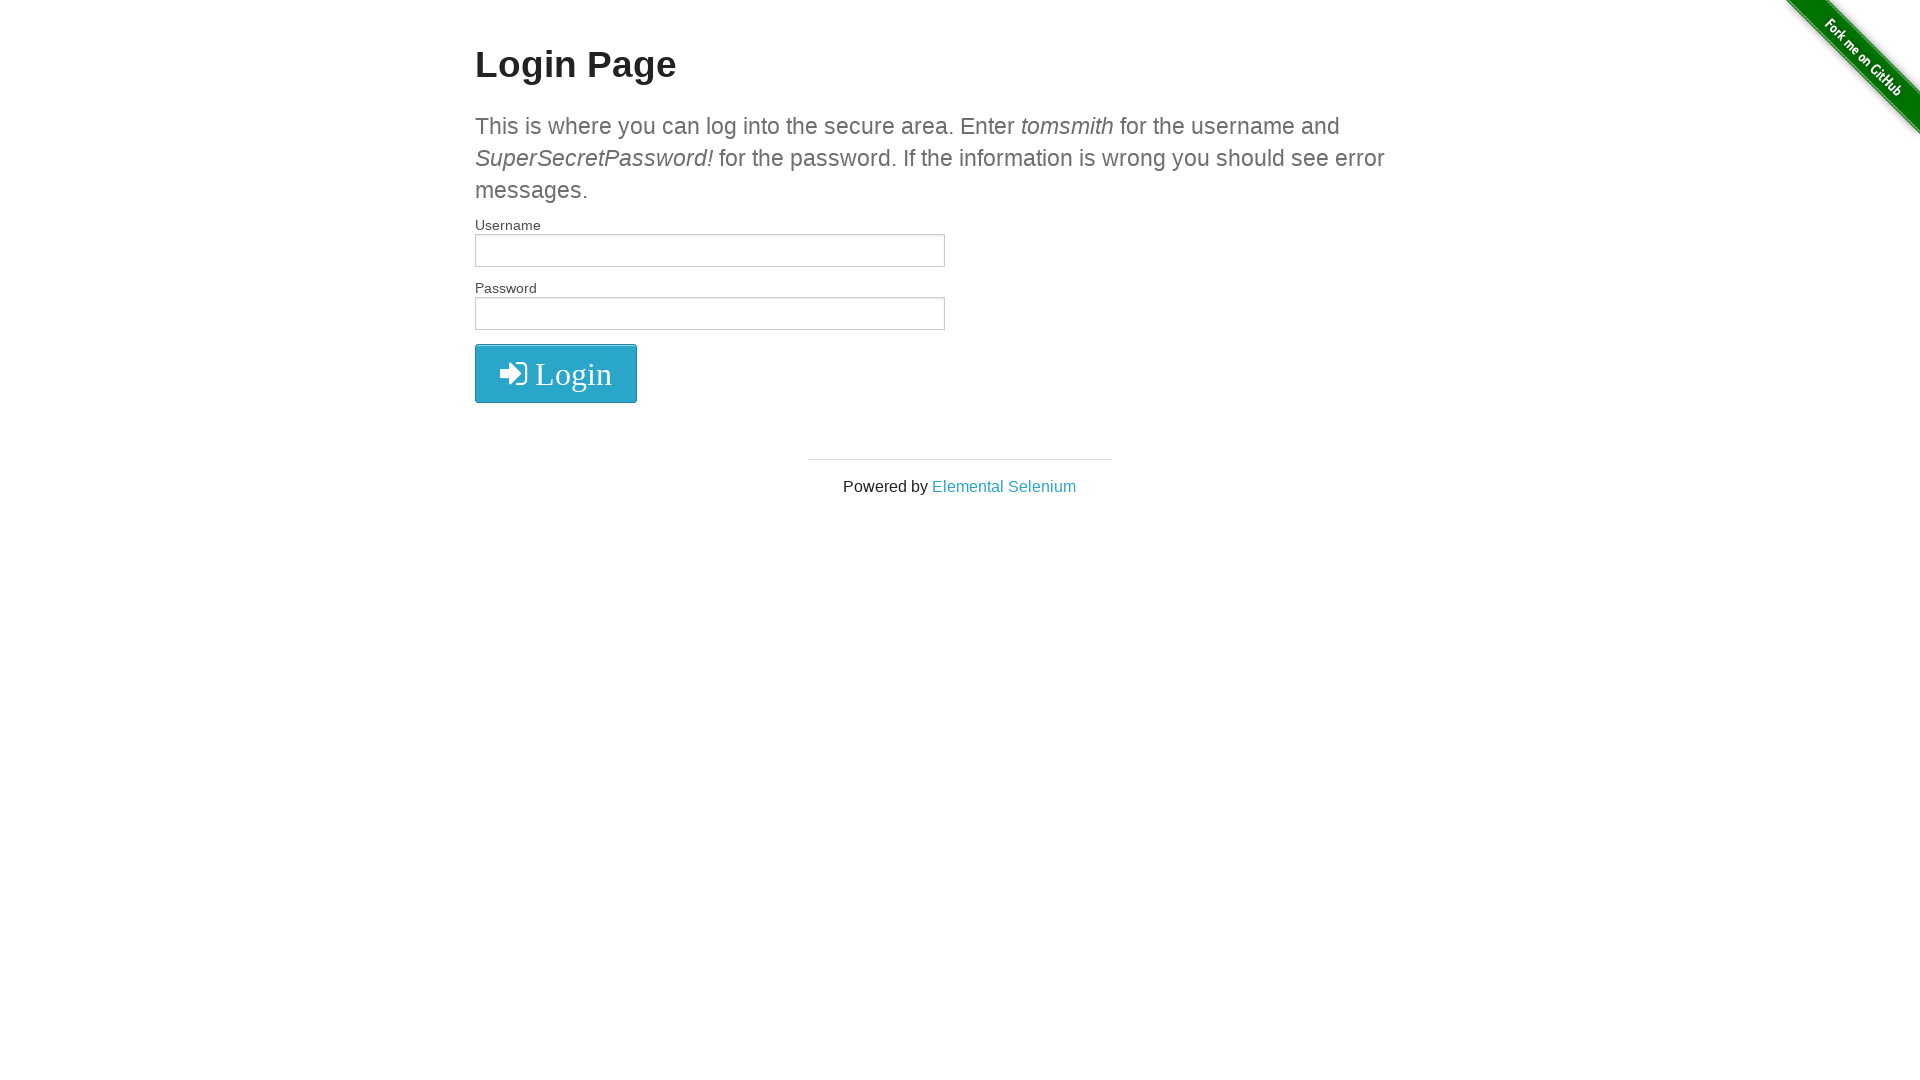

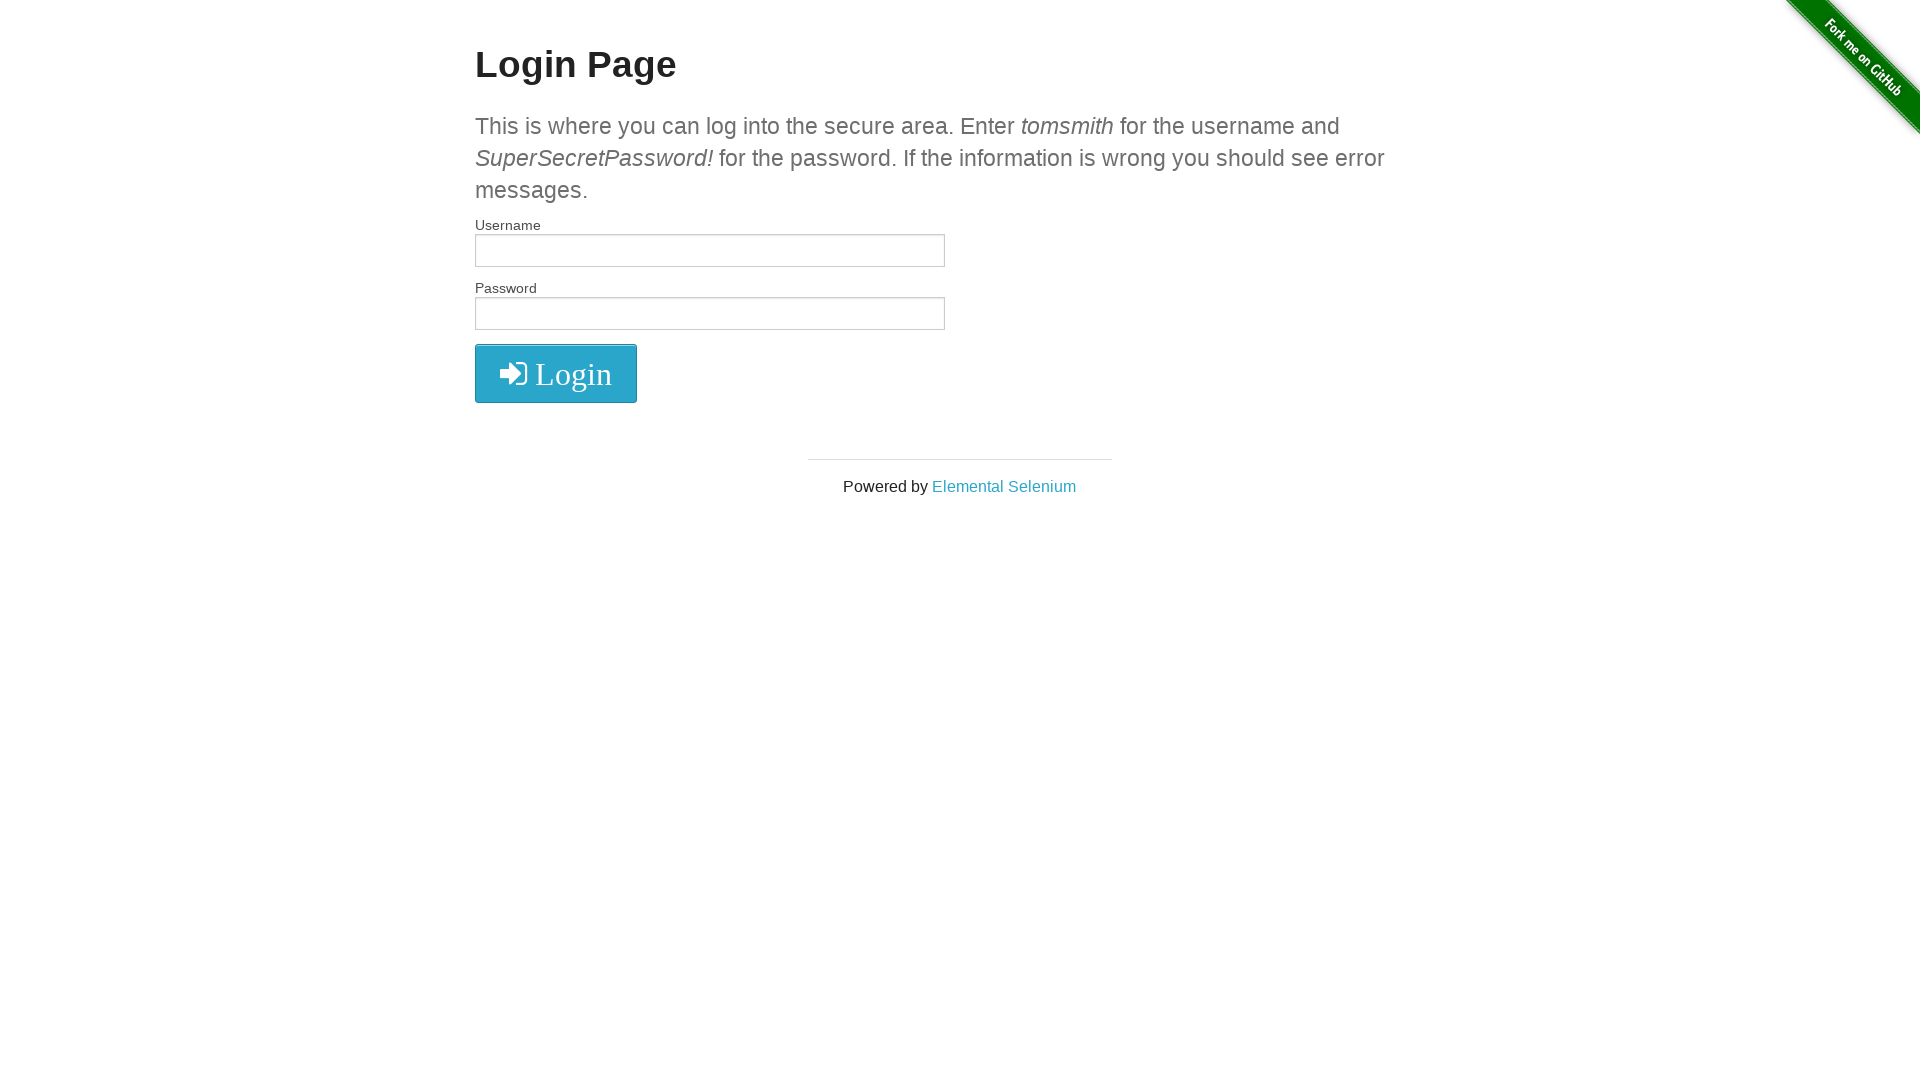